Tests handling multiple frames and nested frames by switching between them and filling form fields in each frame

Starting URL: https://ui.vision/demo/webtest/frames/

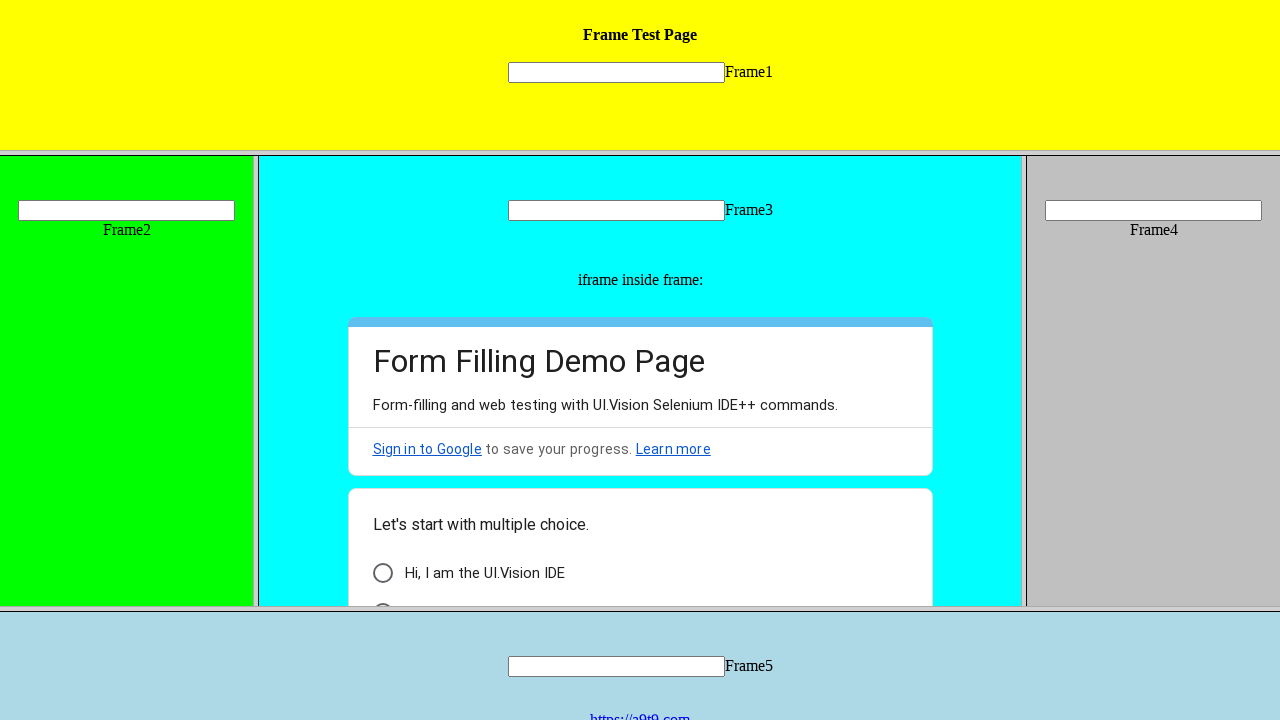

Located frame 1 with src='frame_1.html'
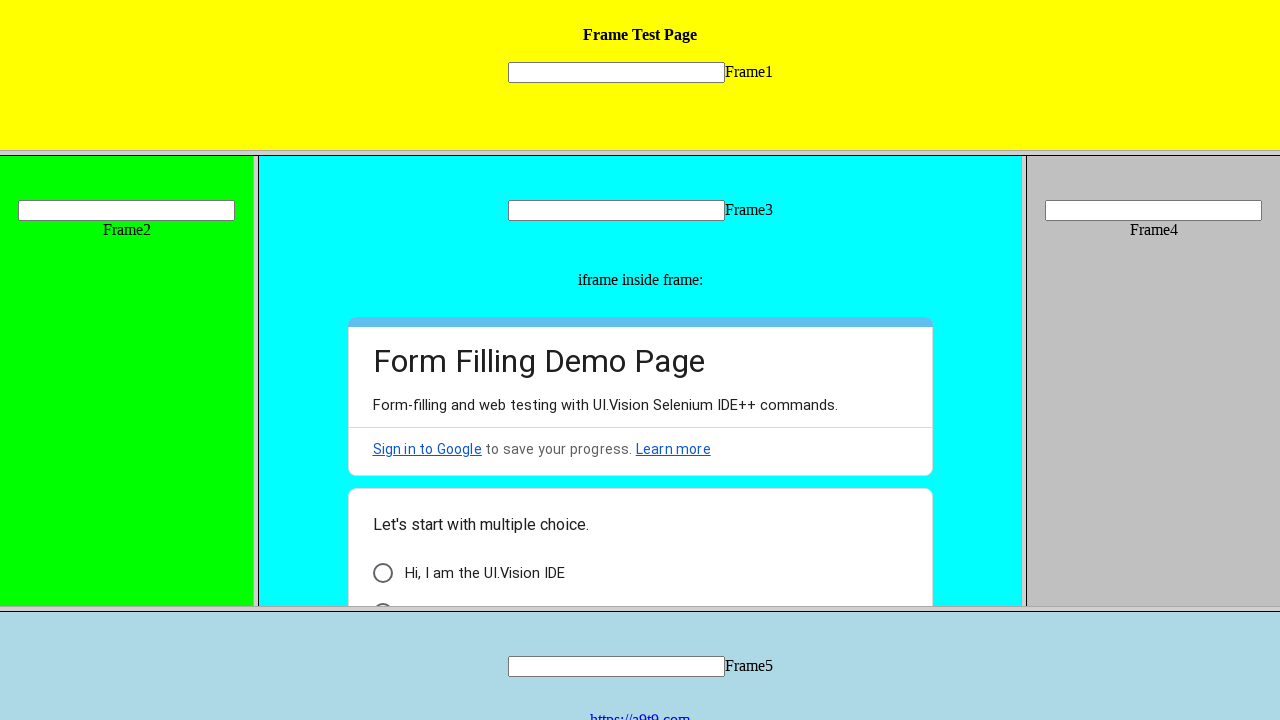

Filled text field in frame 1 with 'welcome' on frame[src='frame_1.html'] >> internal:control=enter-frame >> input[name='mytext1
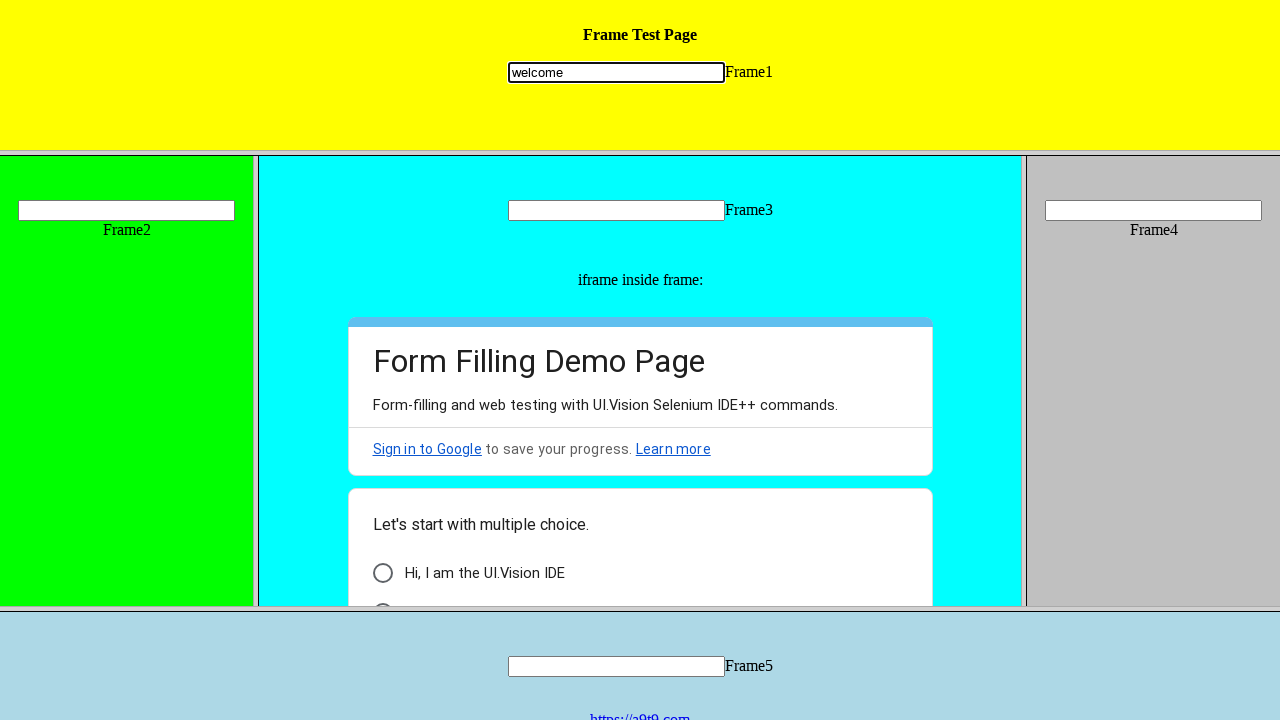

Located frame 2 with src='frame_2.html'
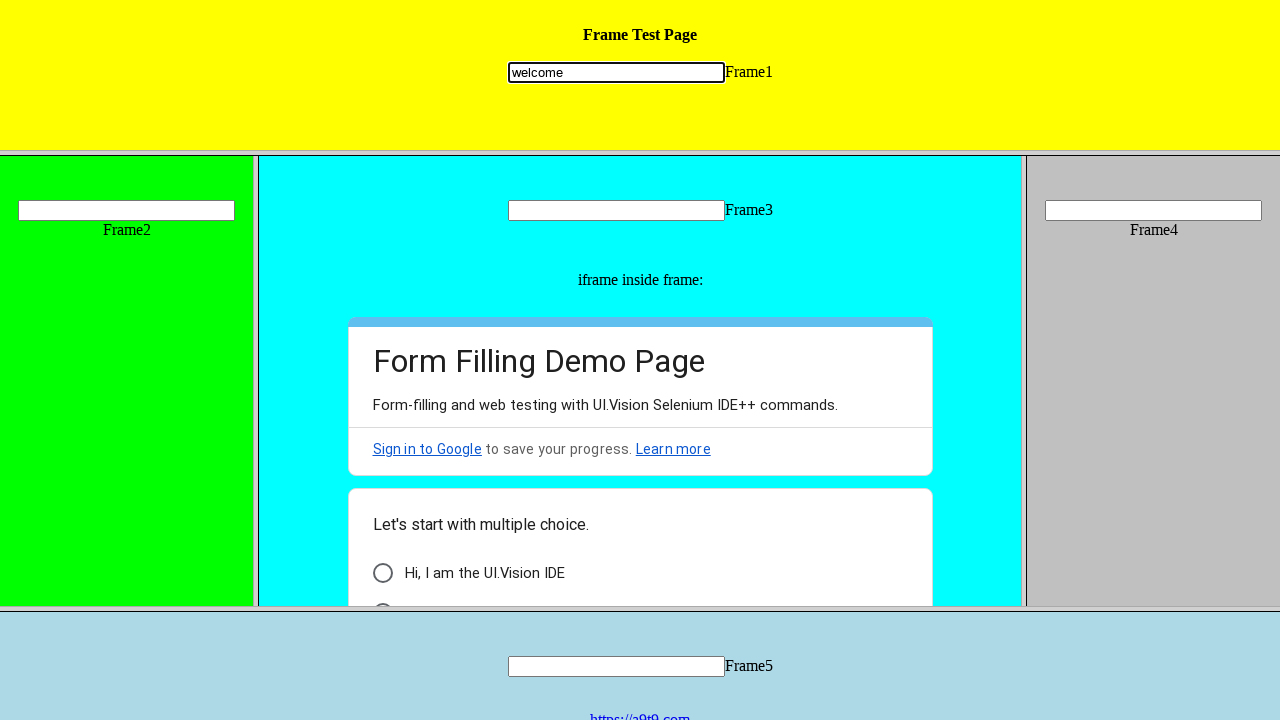

Filled text field in frame 2 with 'selenium' on frame[src='frame_2.html'] >> internal:control=enter-frame >> input[name='mytext2
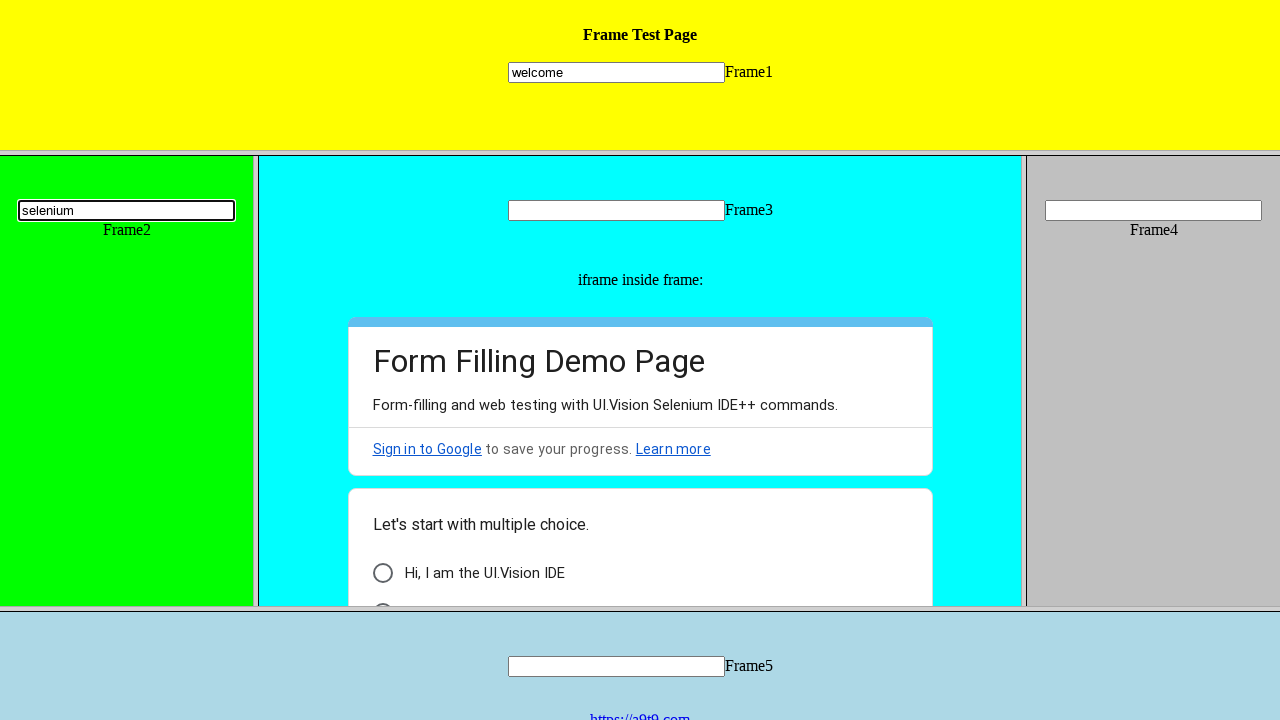

Located frame 3 with src='frame_3.html'
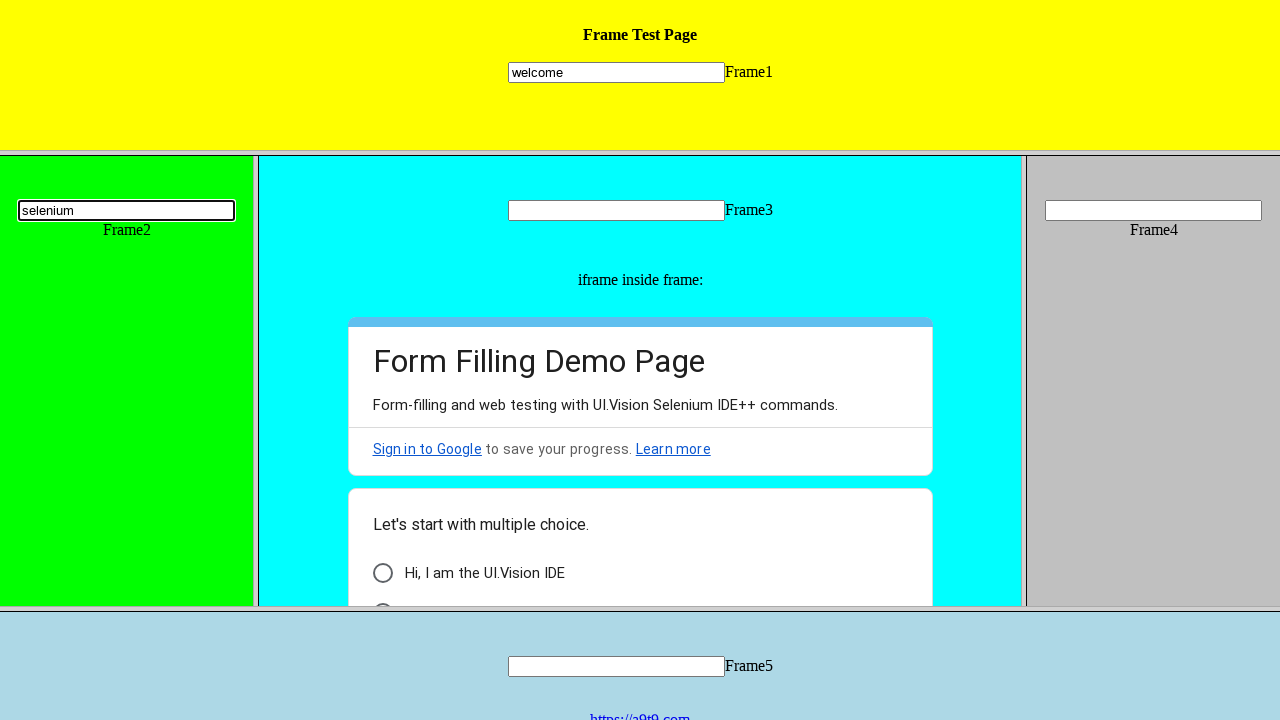

Filled text field in frame 3 with 'Java' on frame[src='frame_3.html'] >> internal:control=enter-frame >> input[name='mytext3
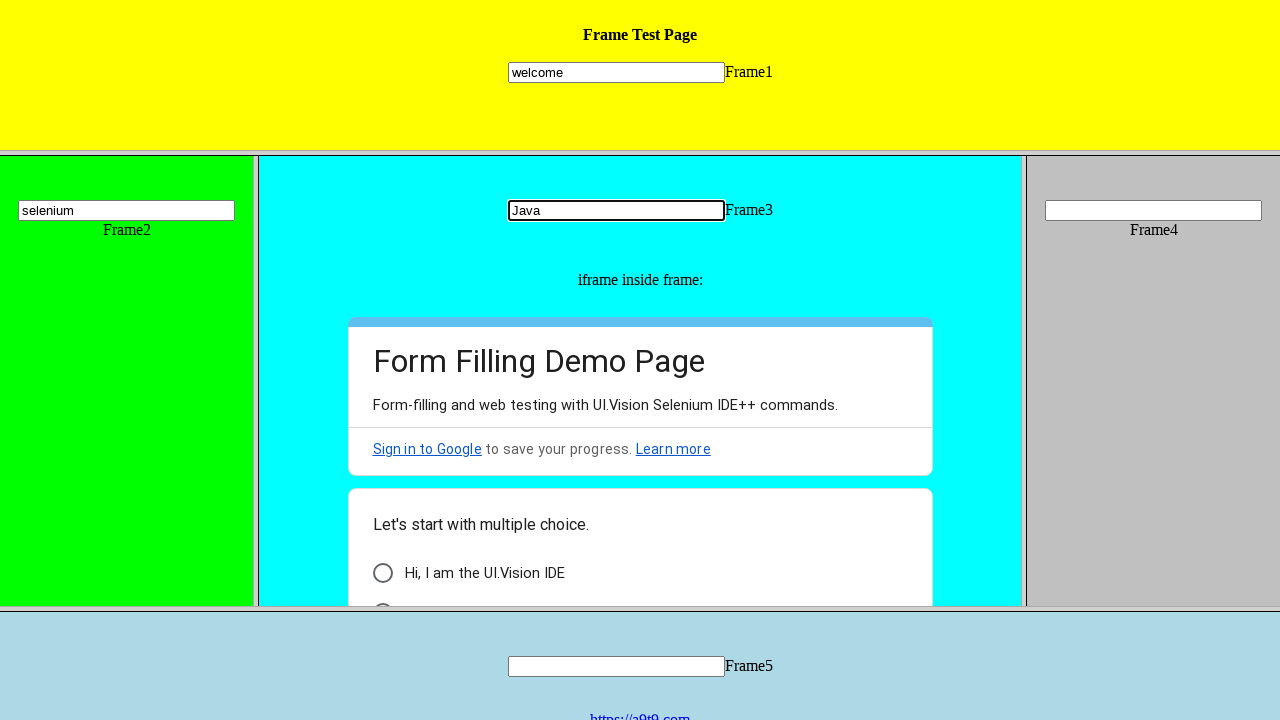

Located nested iframe within frame 3
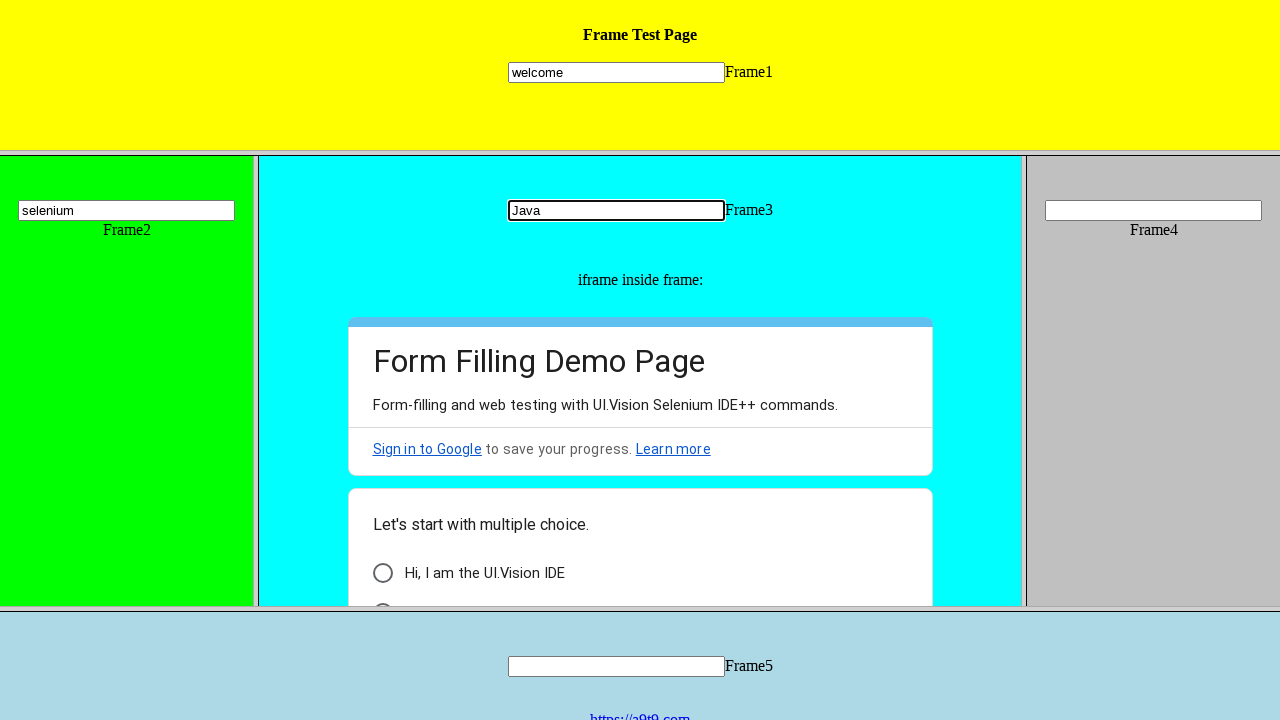

Clicked checkbox in nested iframe at (382, 480) on frame[src='frame_3.html'] >> internal:control=enter-frame >> iframe >> internal:
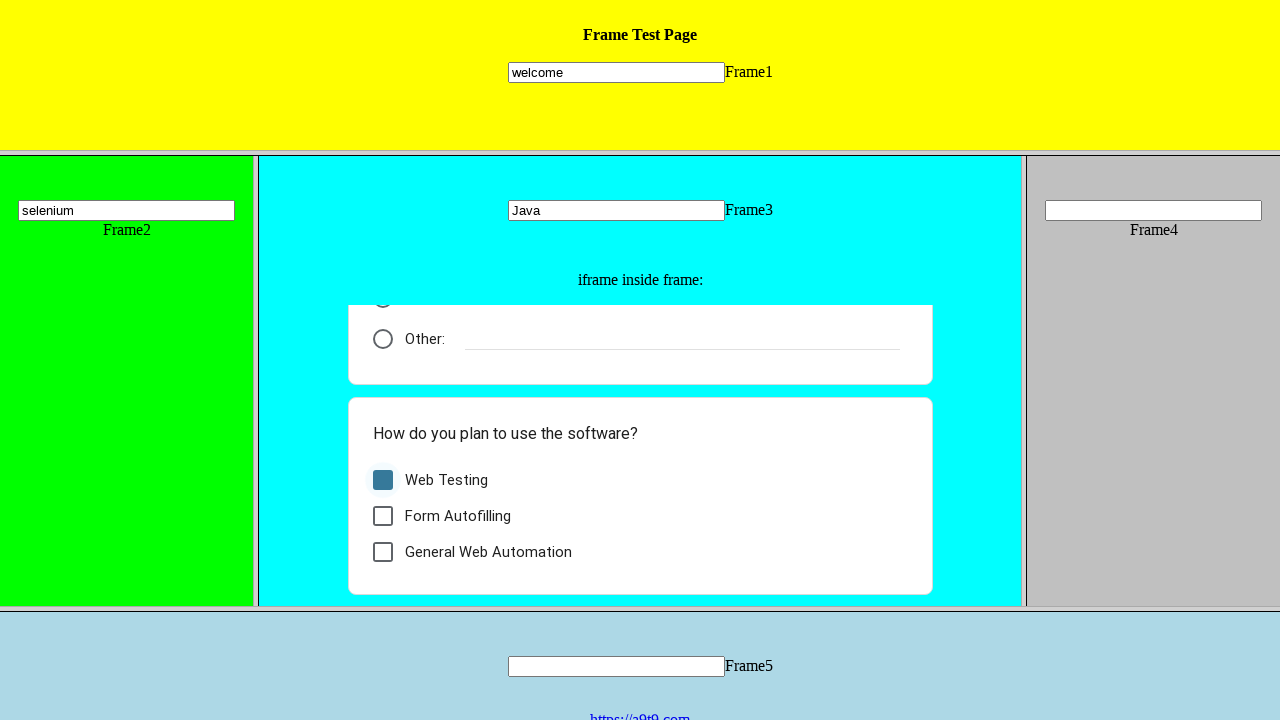

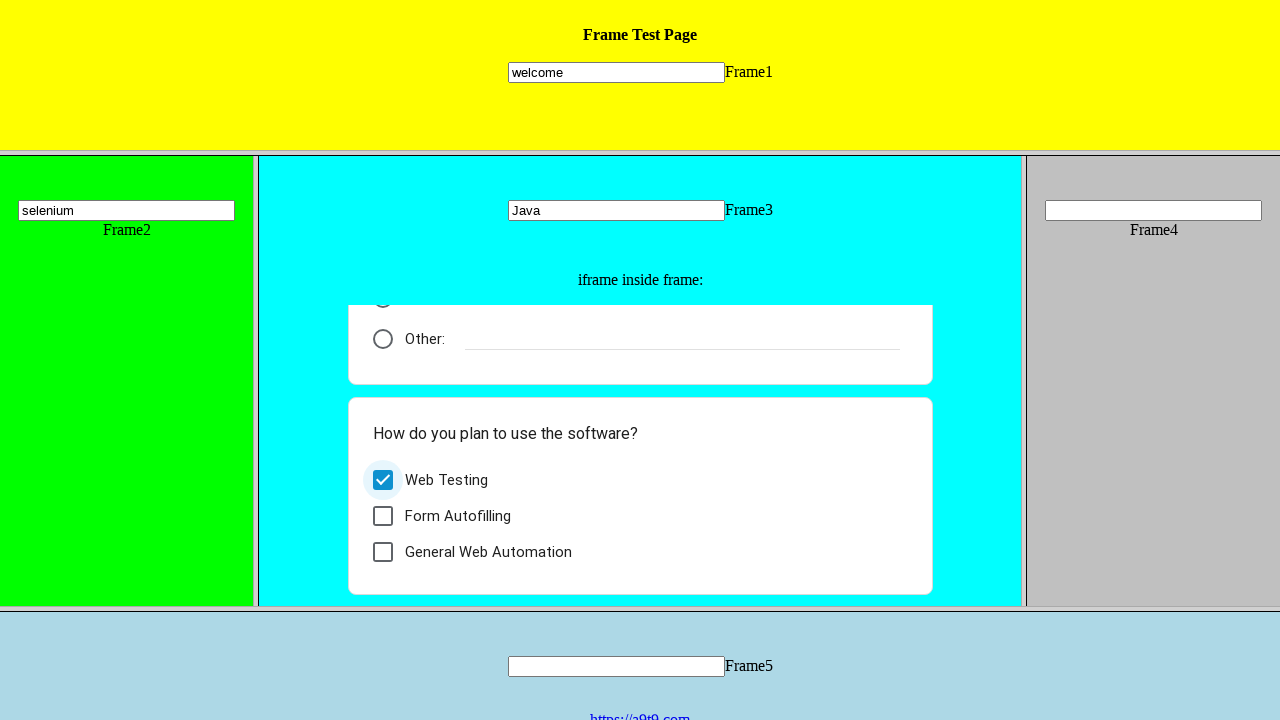